Tests various mouse click actions including single click, double click, and right click on different elements

Starting URL: http://sahitest.com/demo/clicks.htm

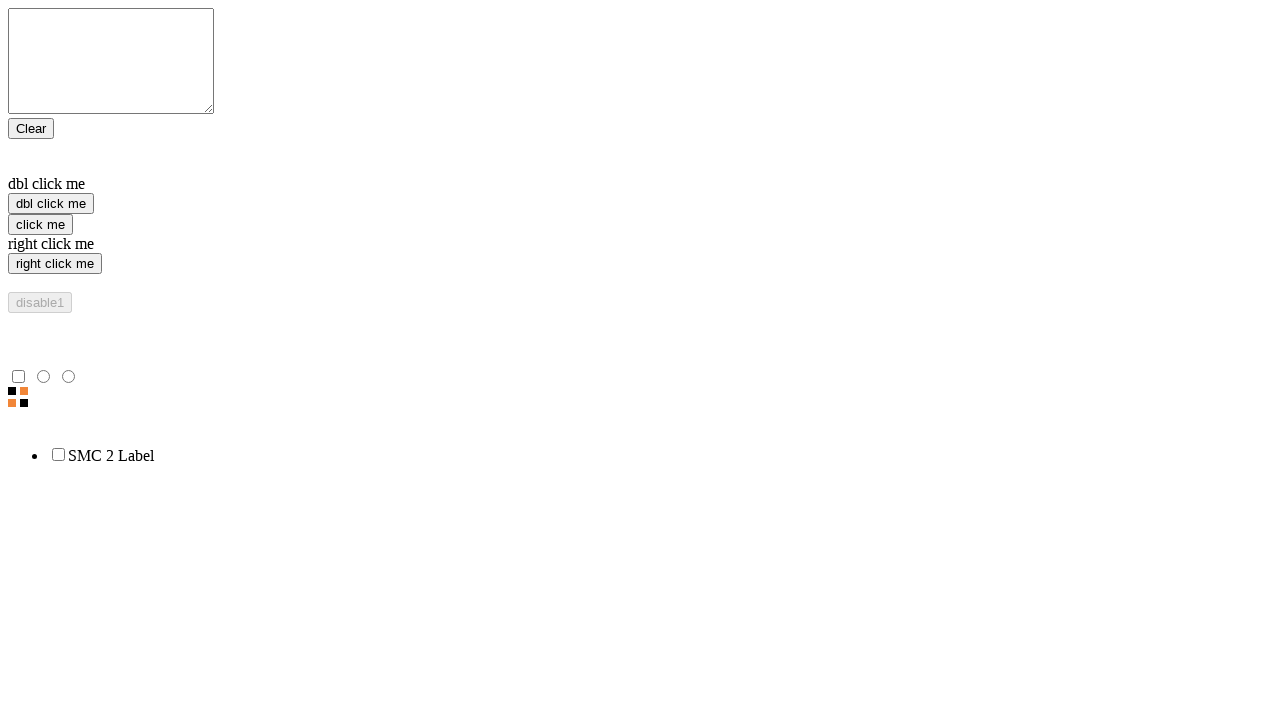

Performed single click on 'click me' button at (40, 224) on input[value='click me']
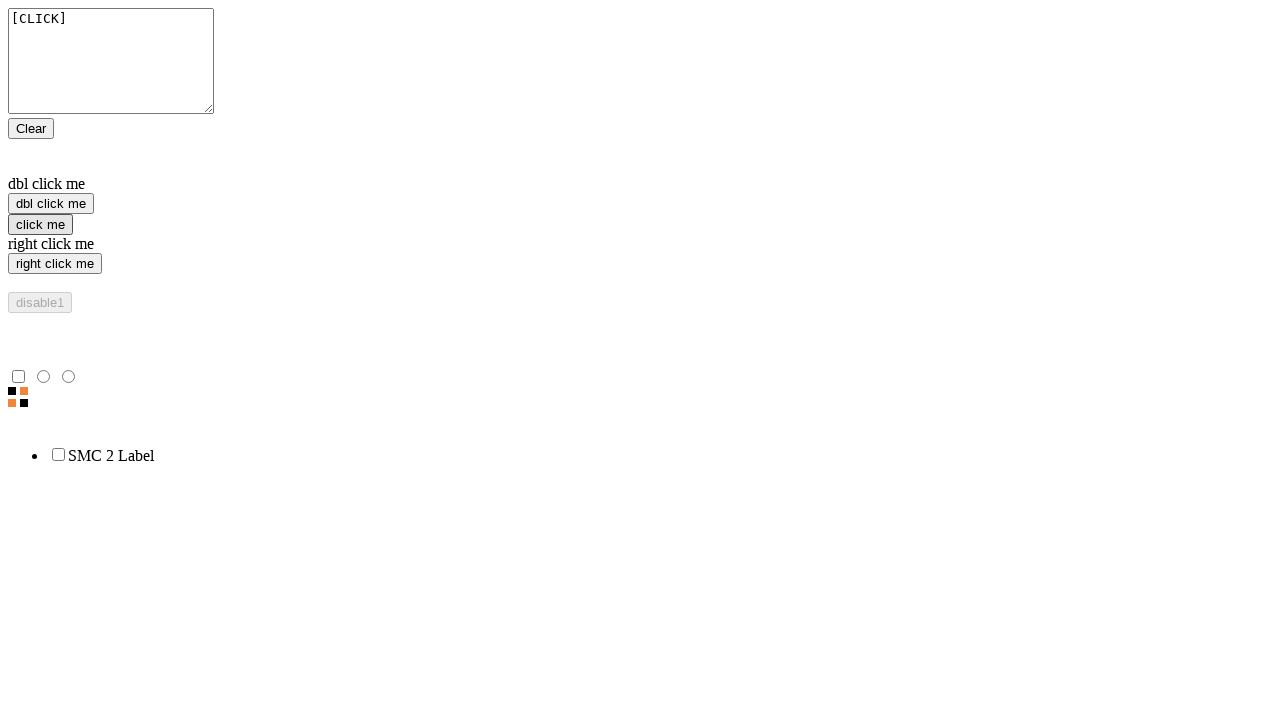

Performed double click on the double-click element at (51, 204) on input[ondblclick='dcl(event)']
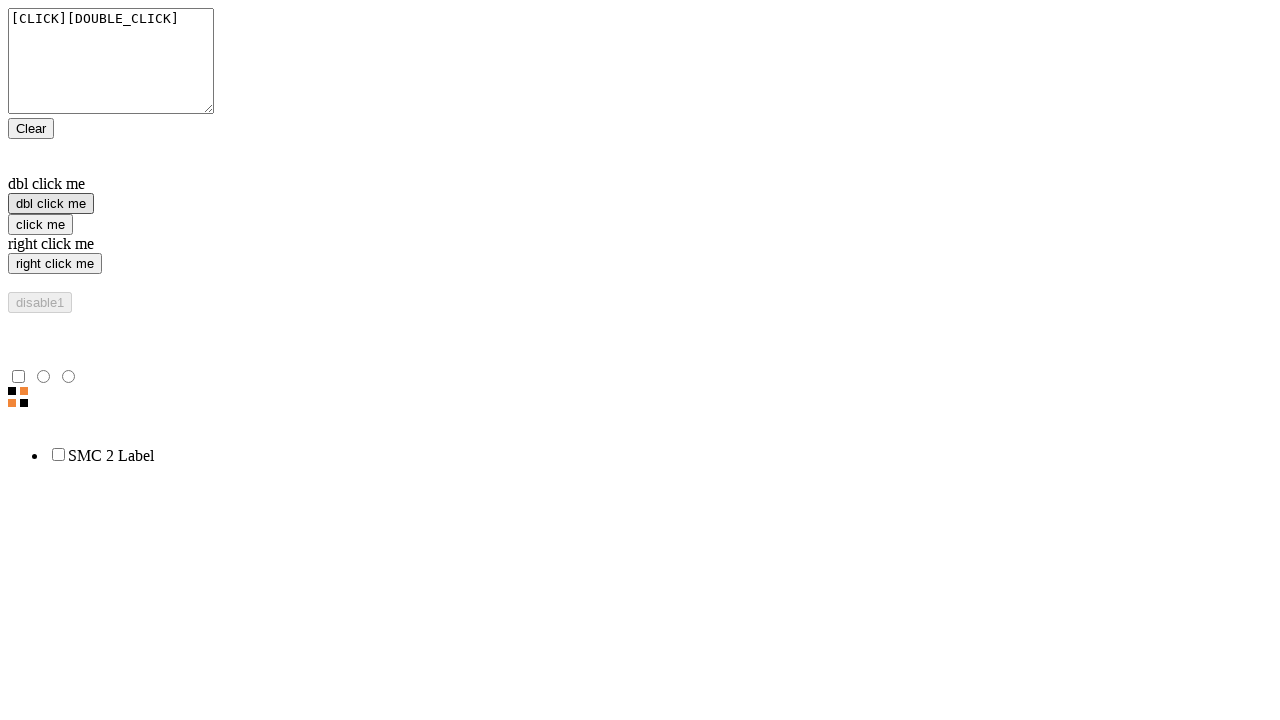

Performed right click on the context menu element at (55, 264) on input[oncontextmenu='rcl(event)']
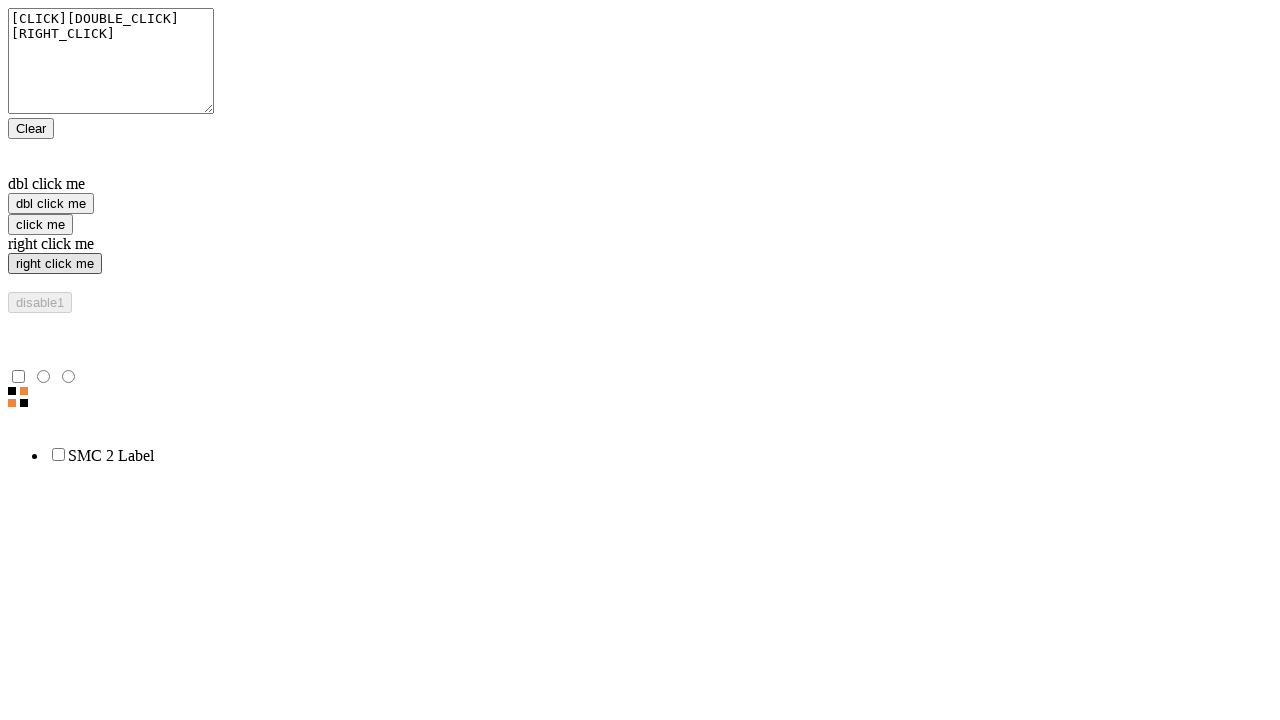

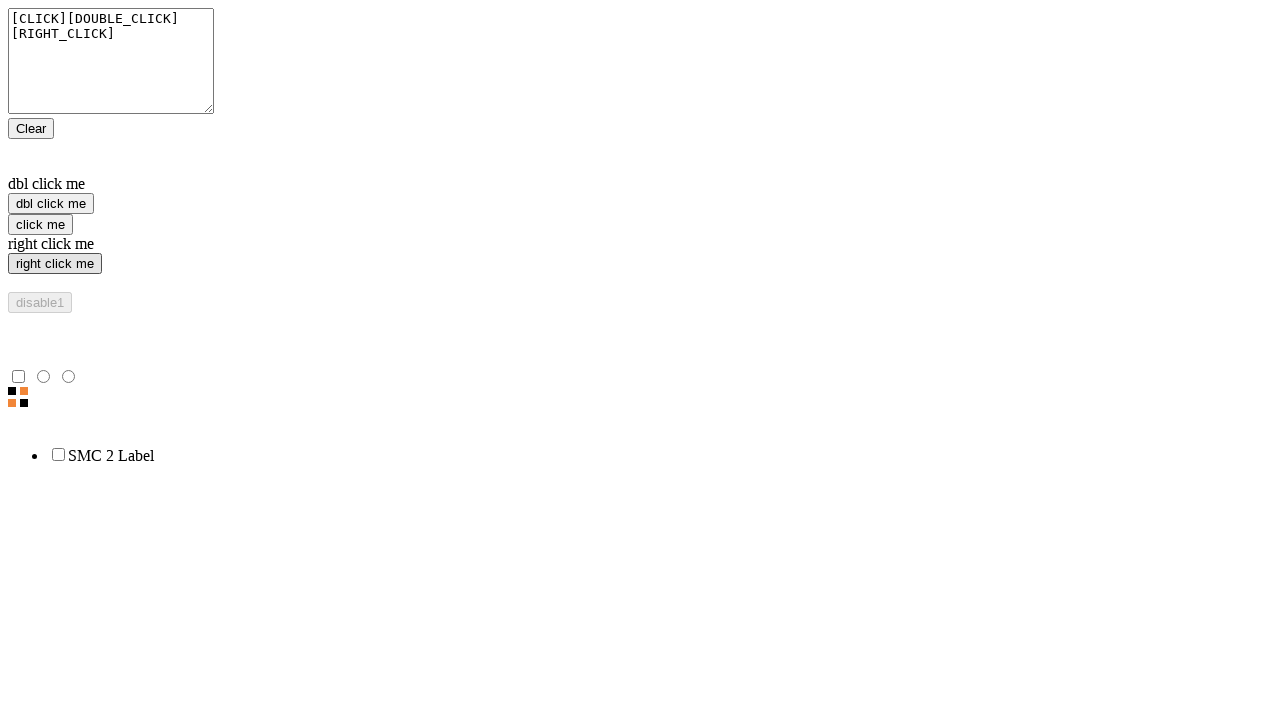